Tests form submission without mobile number to verify validation behavior.

Starting URL: https://demoqa.com/automation-practice-form

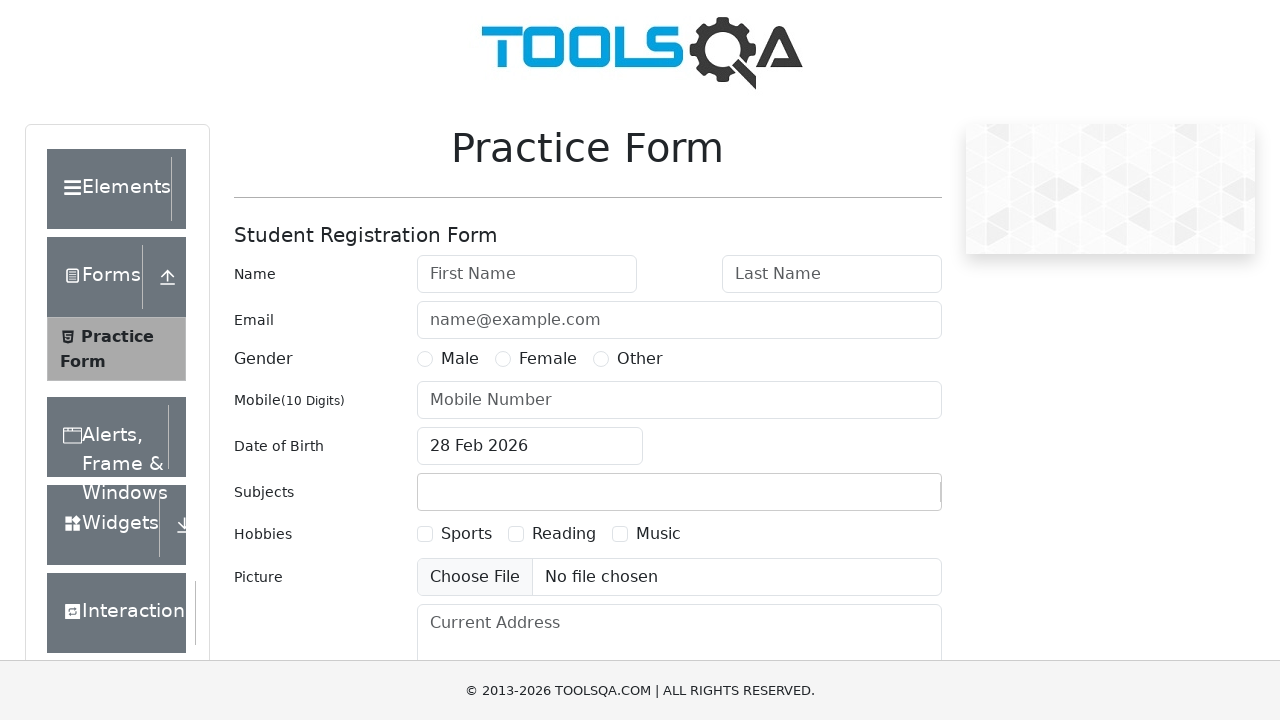

Filled firstName field with 'Iftekhar' on #firstName
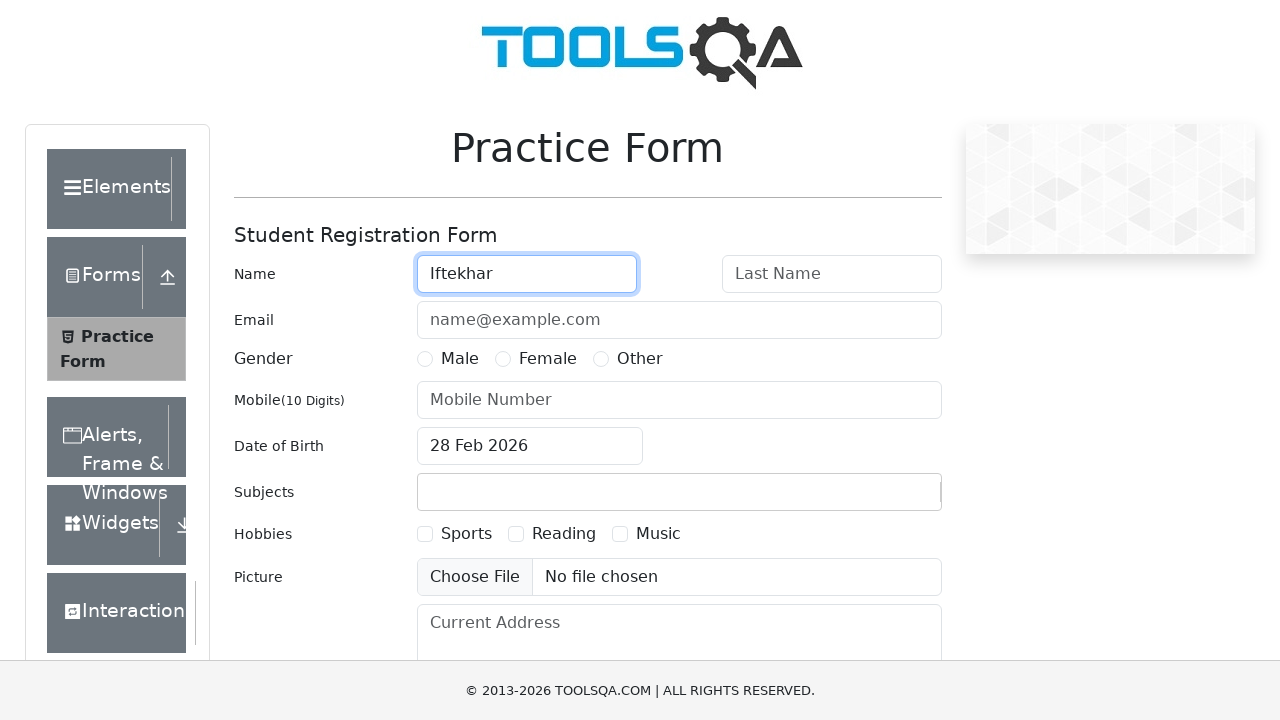

Filled lastName field with 'Hasan' on #lastName
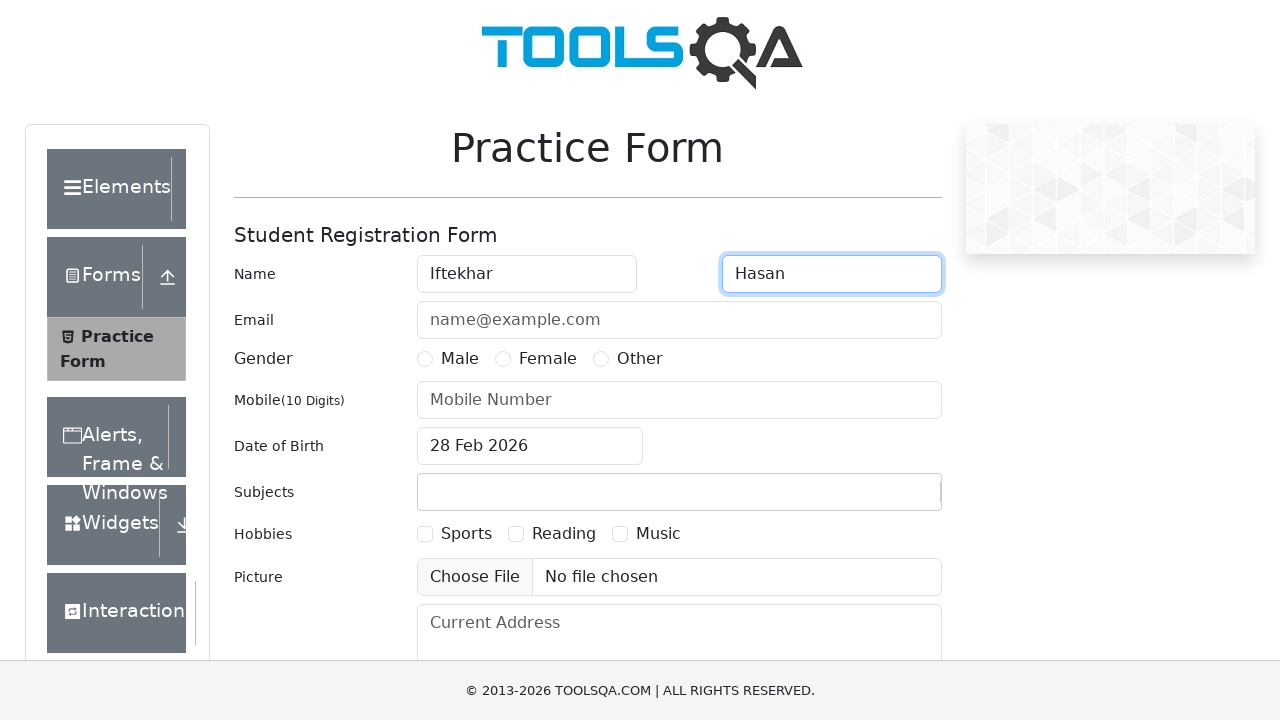

Filled userEmail field with 'iftekharhasan@gmail.com' on #userEmail
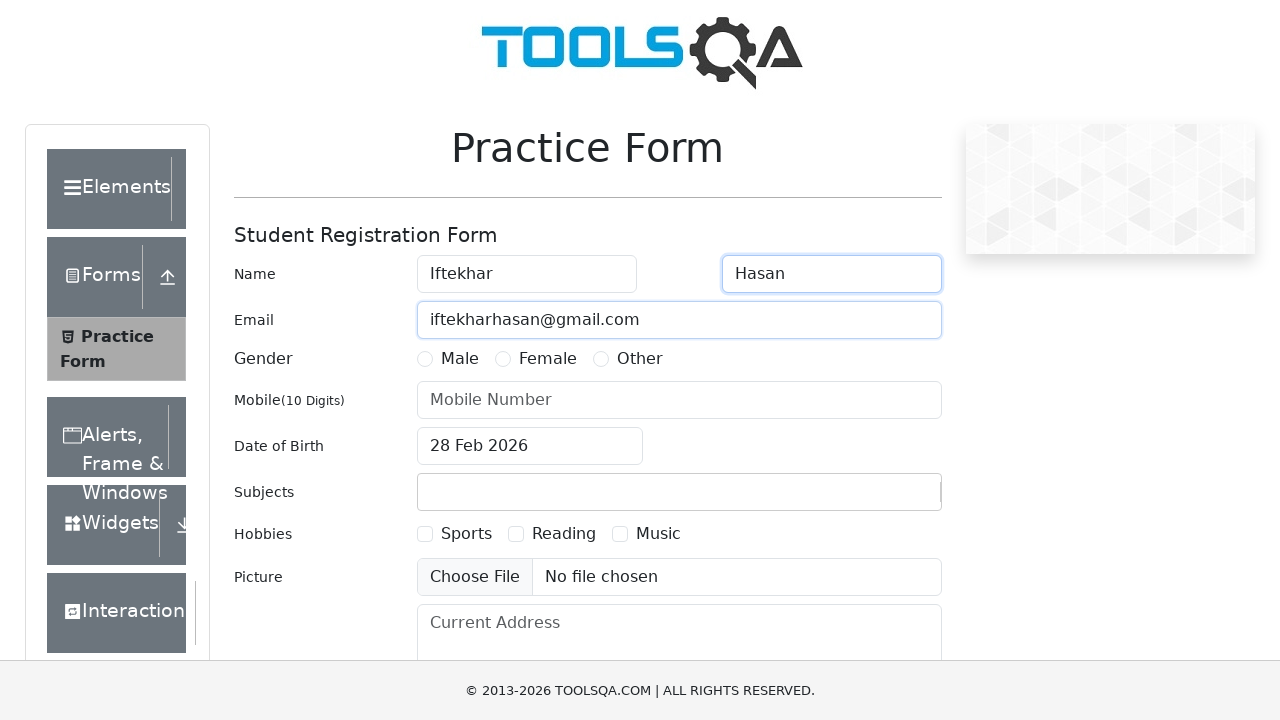

Selected Male gender radio button at (460, 359) on label[for='gender-radio-1']
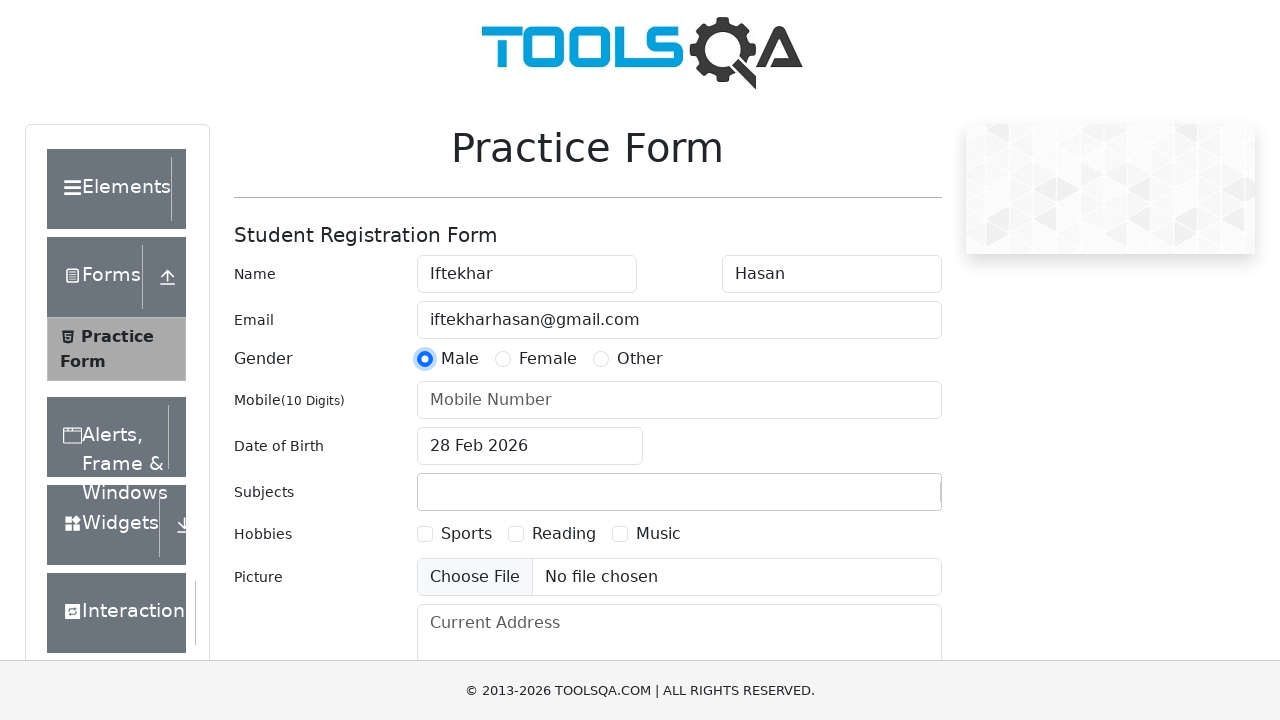

Clicked date of birth input field at (530, 446) on #dateOfBirthInput
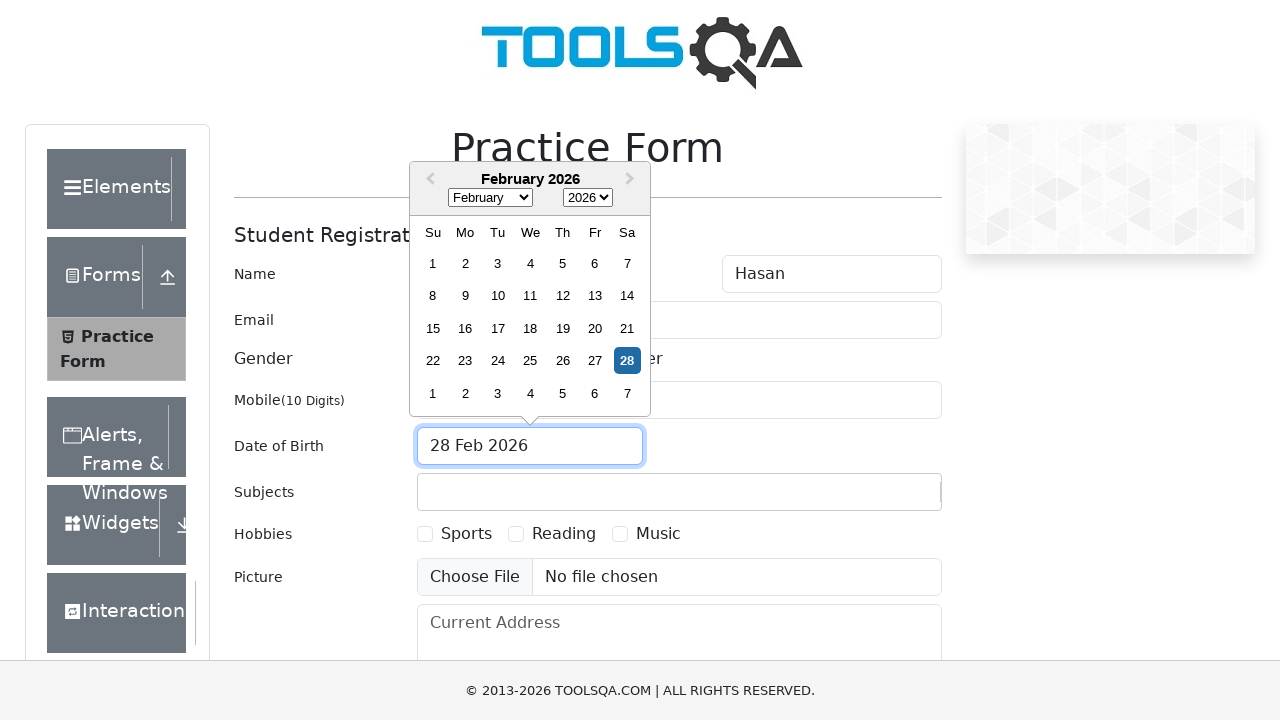

Selected all text in date field
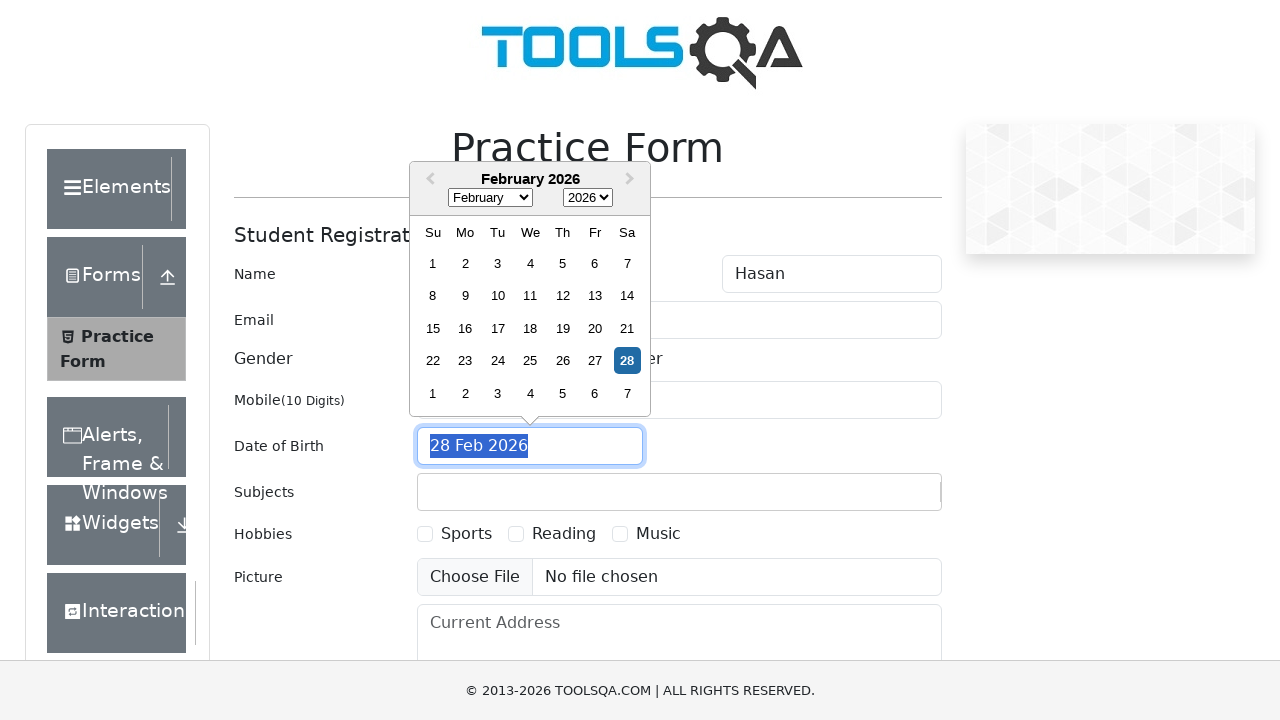

Typed date '28 Jun 1997' into date field
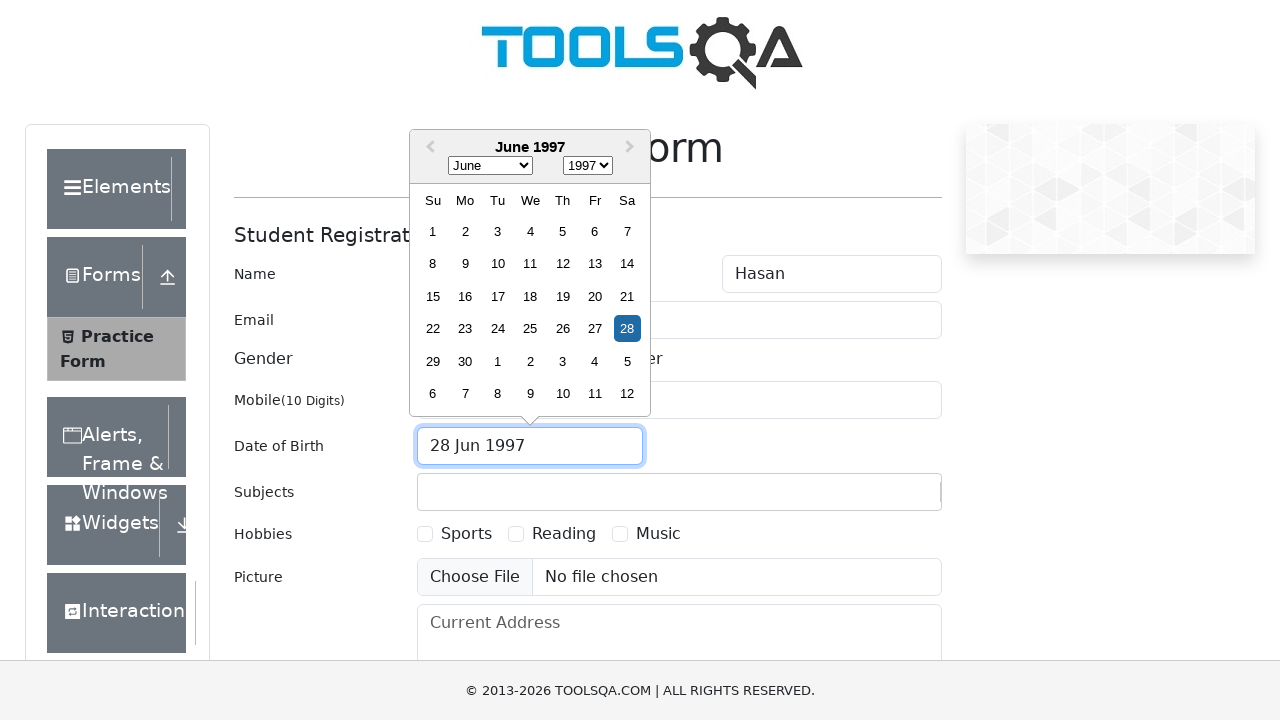

Pressed Enter to confirm date selection
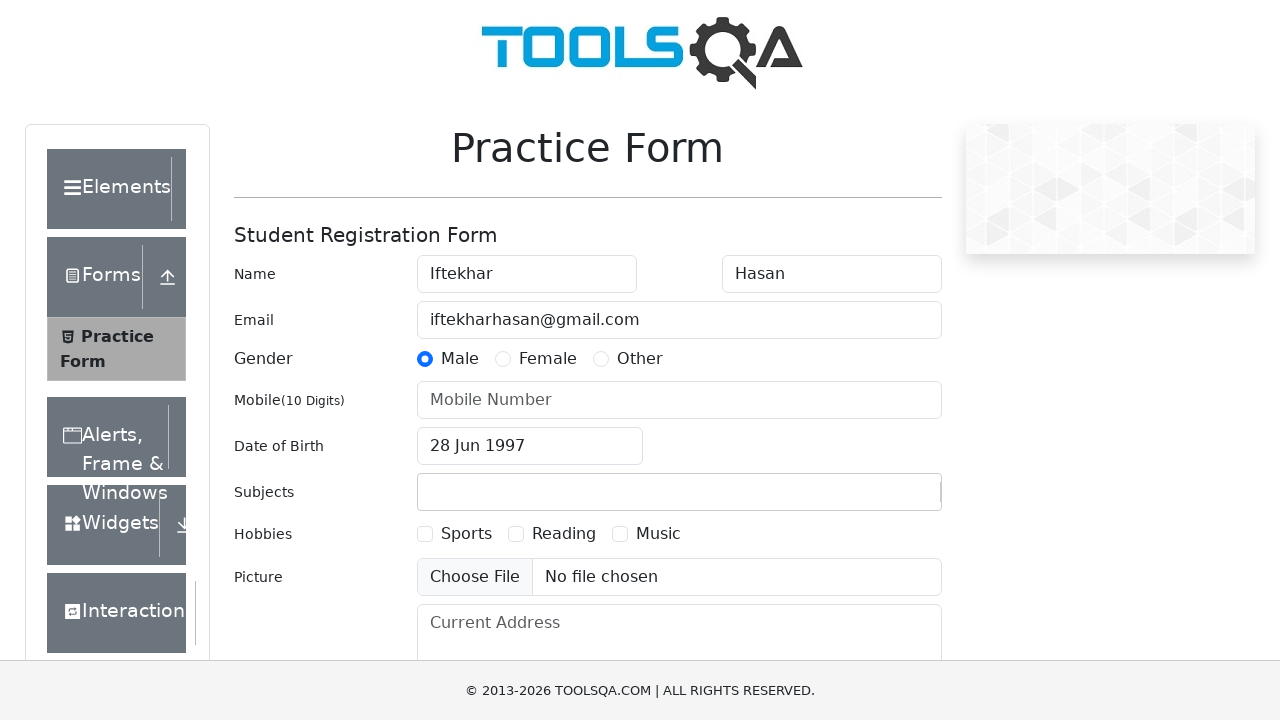

Filled subjects input with 'English' on #subjectsInput
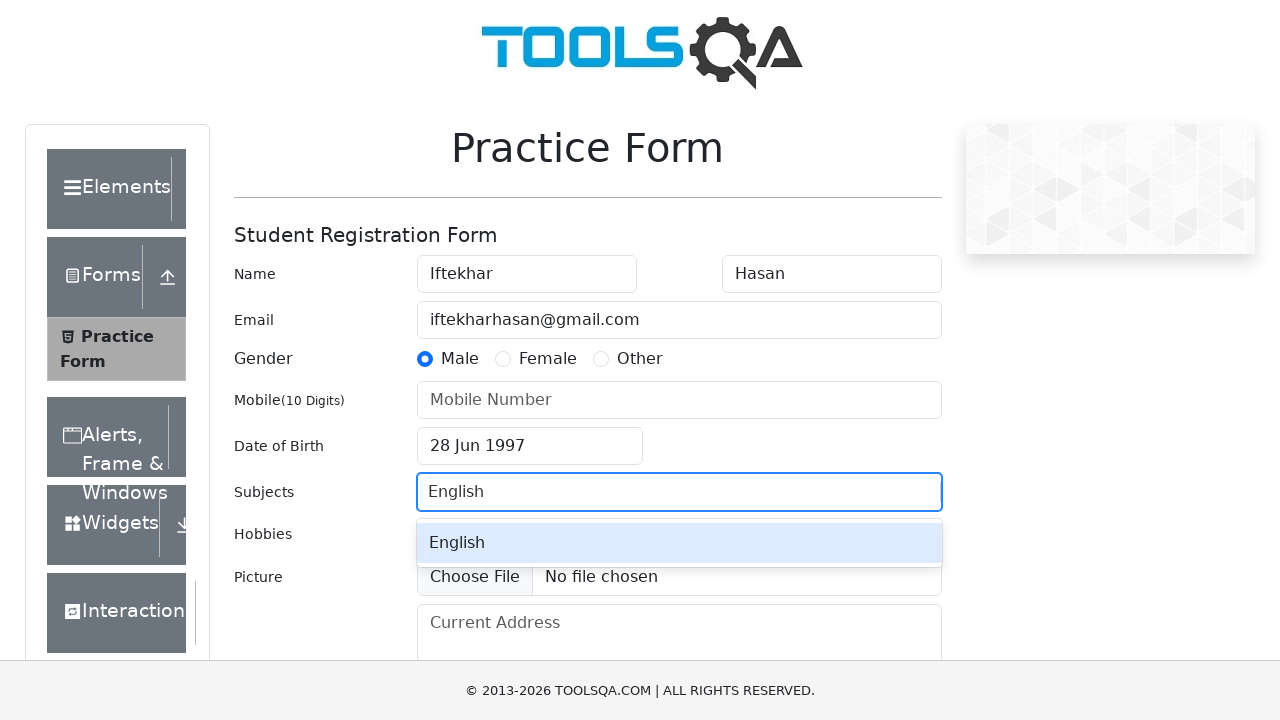

Pressed Enter to select English subject
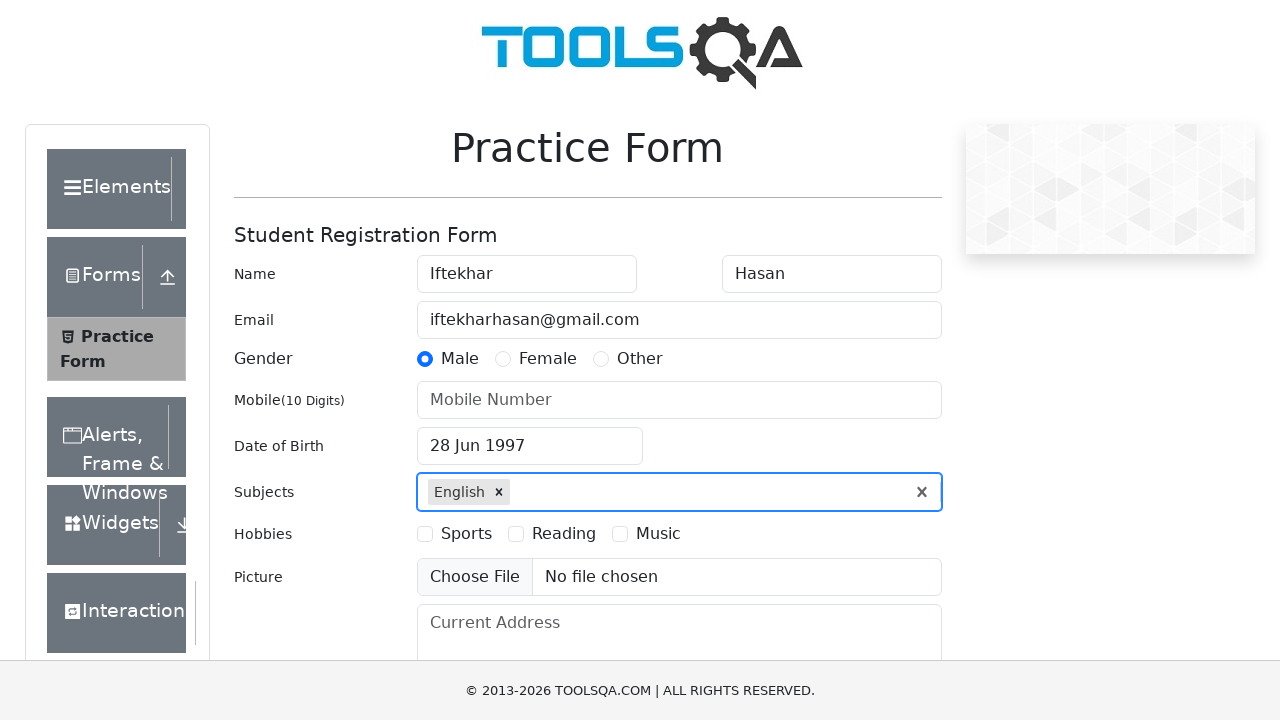

Filled subjects input with 'Maths' on #subjectsInput
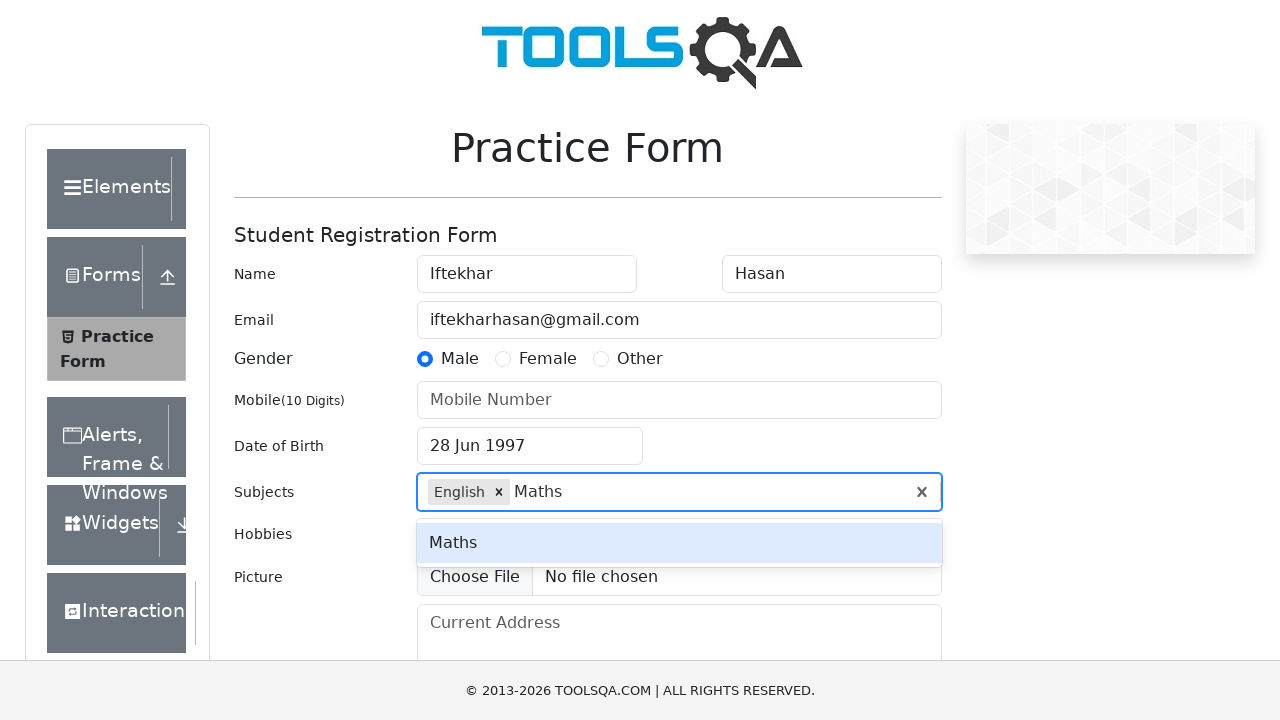

Pressed Enter to select Maths subject
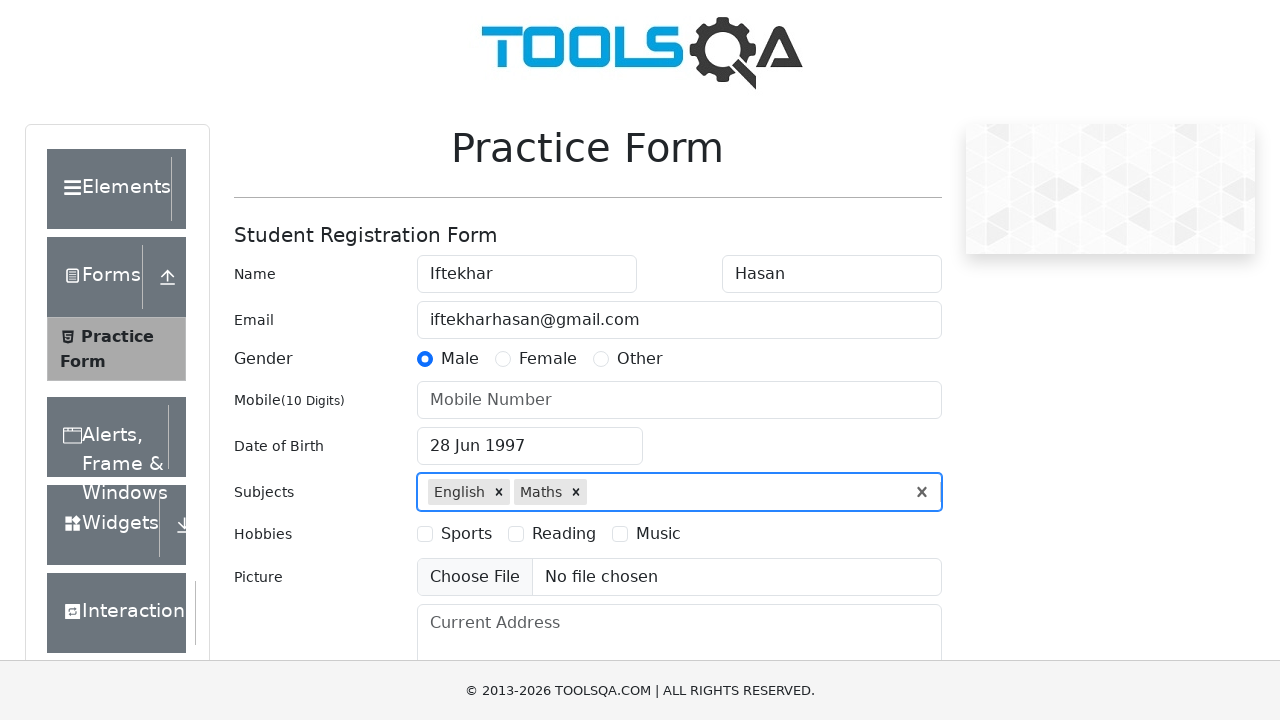

Selected Sports hobby checkbox at (466, 534) on label[for='hobbies-checkbox-1']
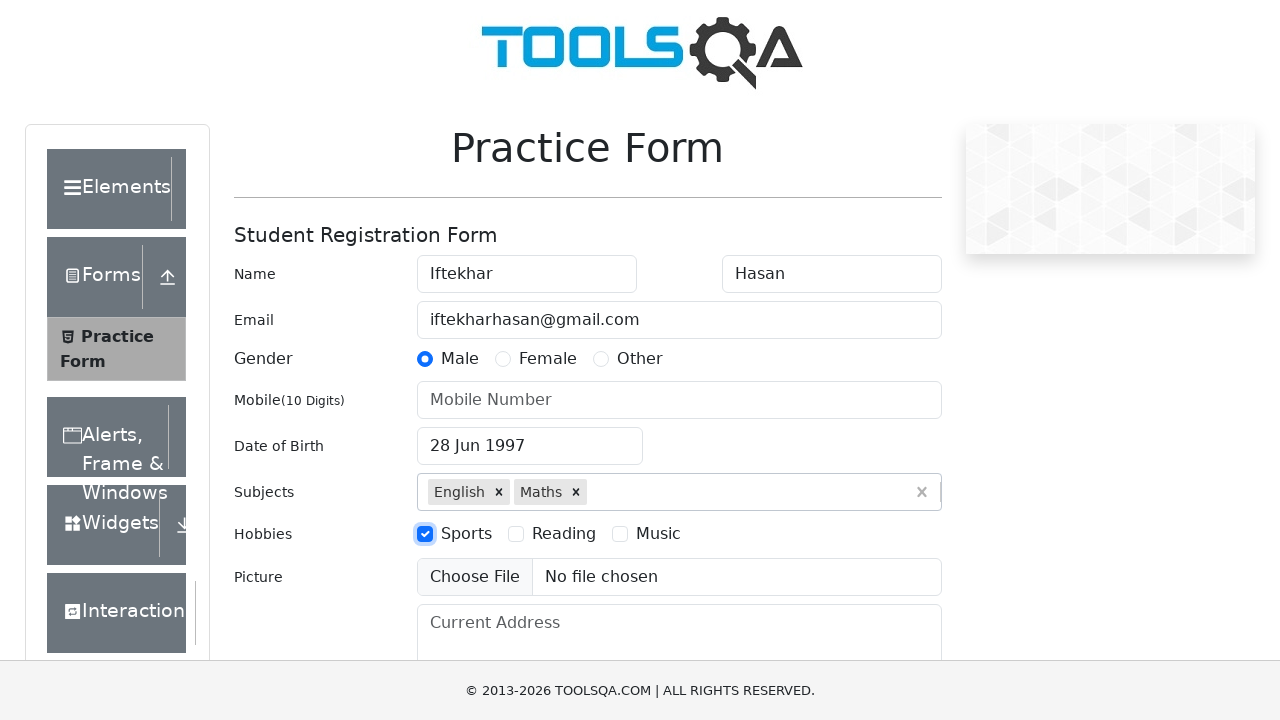

Selected Music hobby checkbox at (658, 534) on label[for='hobbies-checkbox-3']
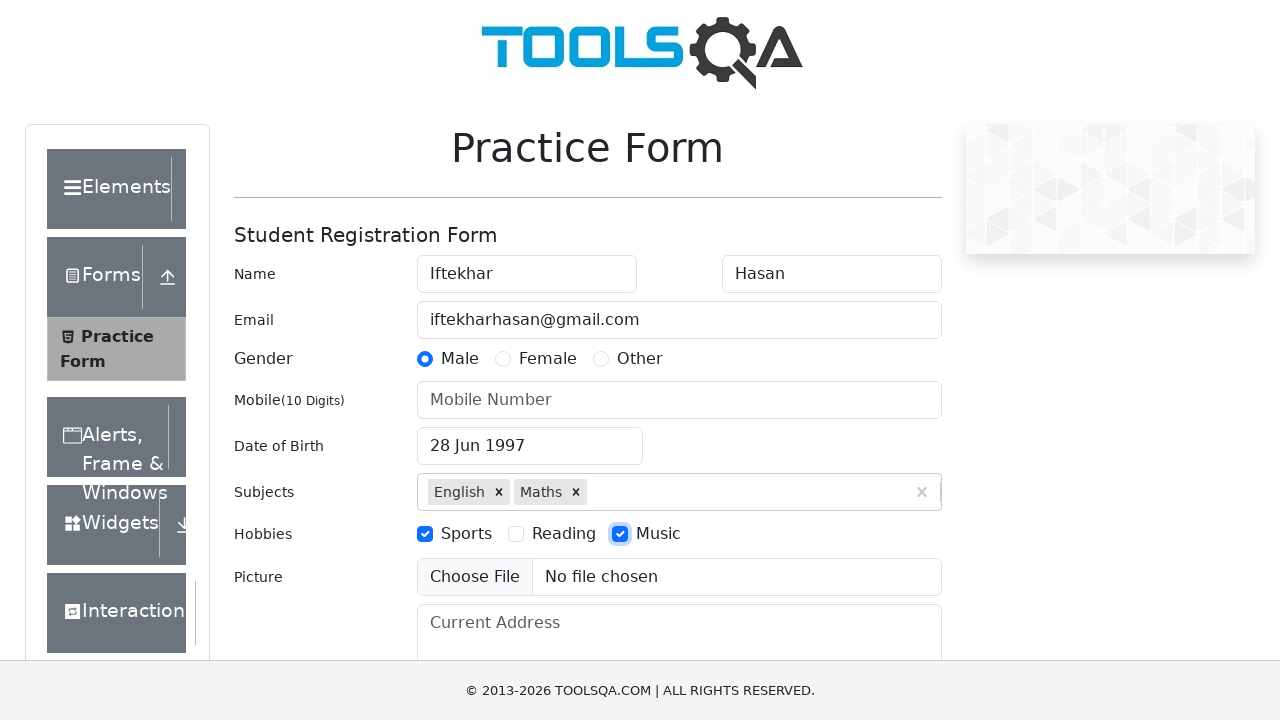

Filled current address with 'Chattogram' on #currentAddress
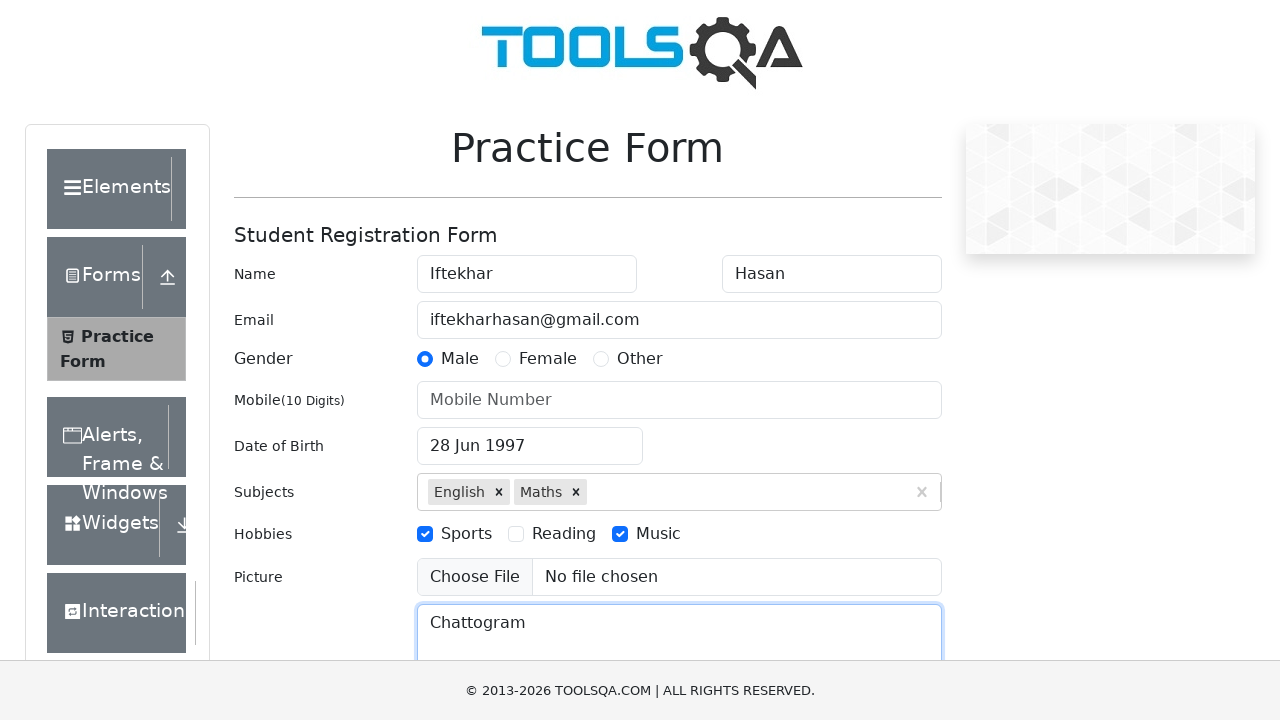

Clicked state dropdown input at (430, 437) on #react-select-3-input
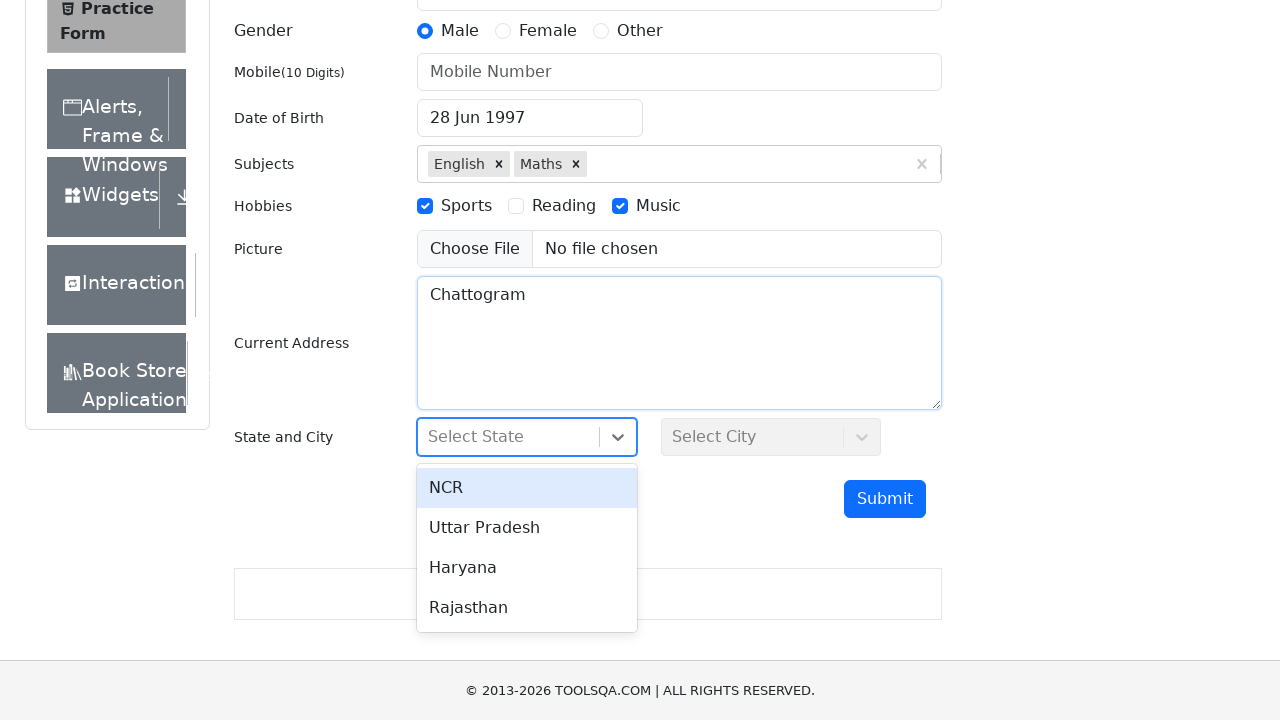

Filled state dropdown with 'NCR' on #react-select-3-input
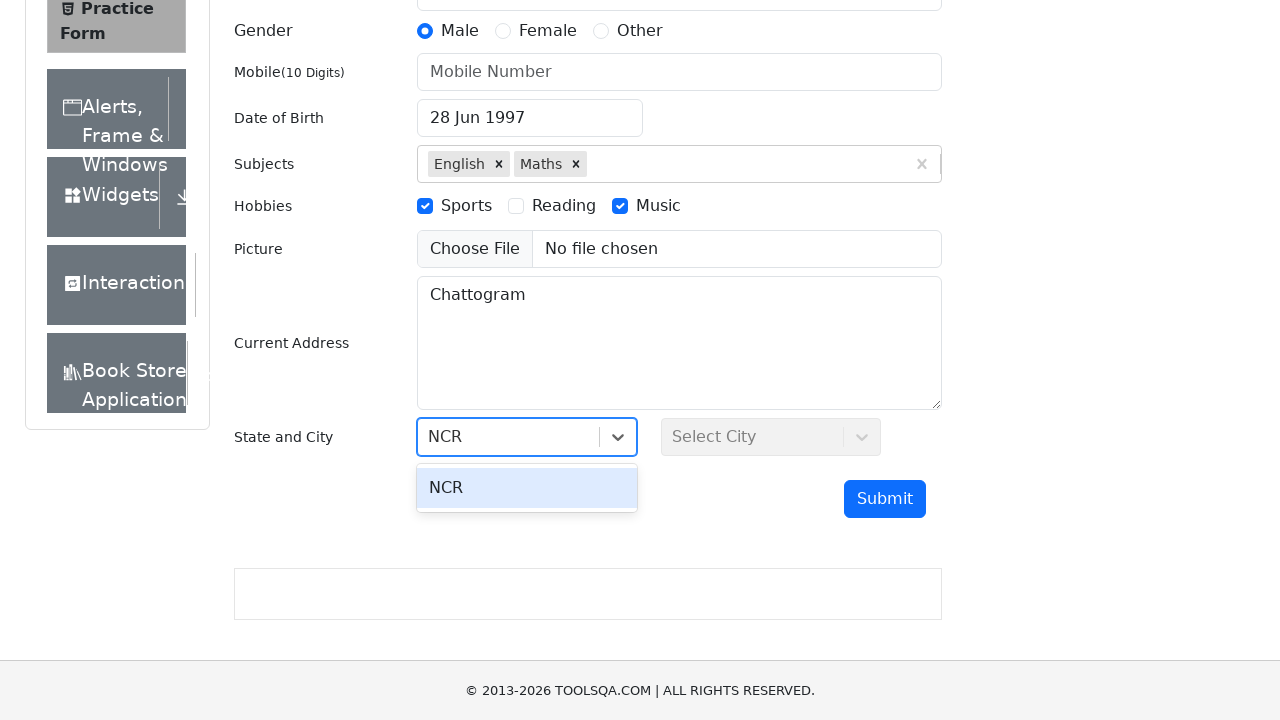

Pressed Enter to select NCR state
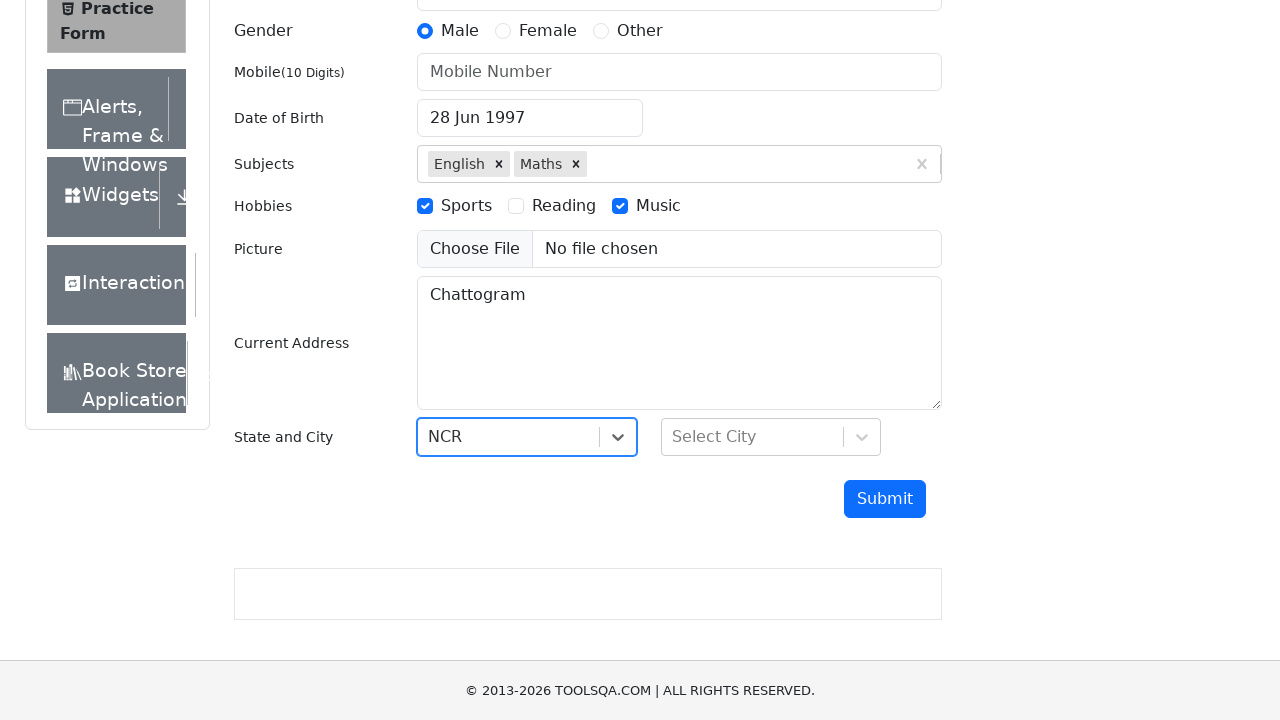

Clicked city dropdown input at (674, 437) on #react-select-4-input
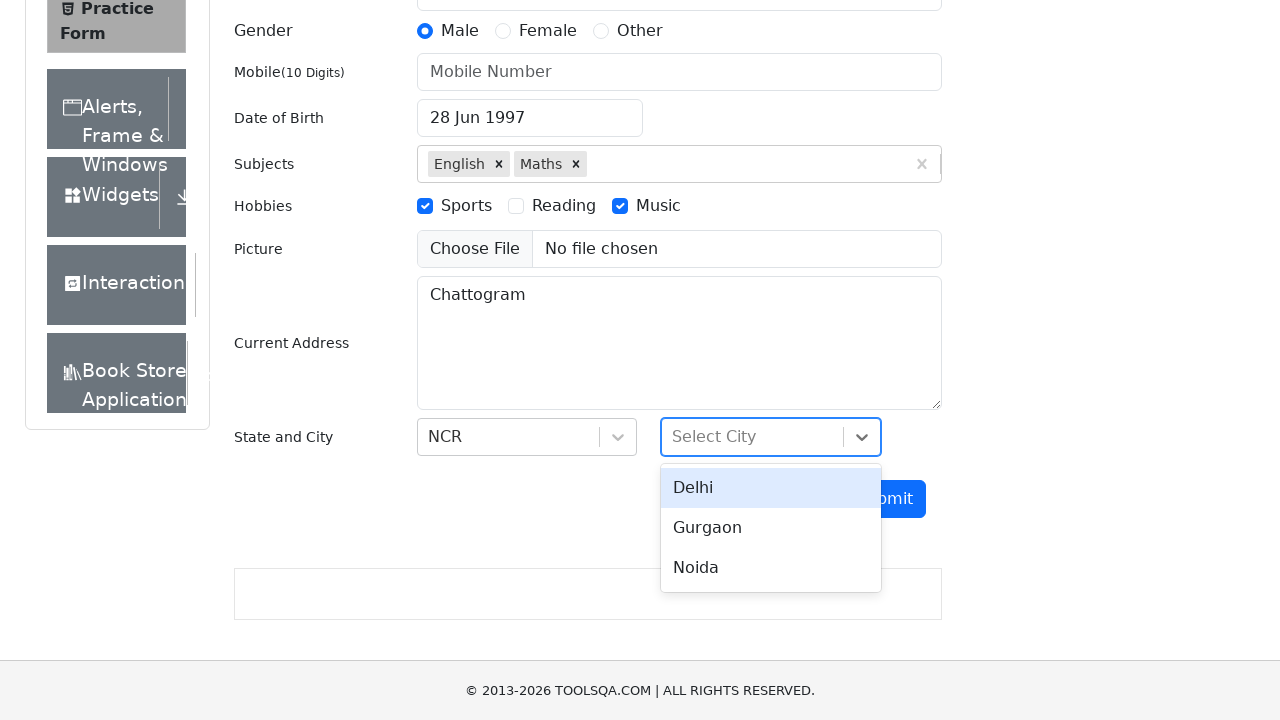

Filled city dropdown with 'De' on #react-select-4-input
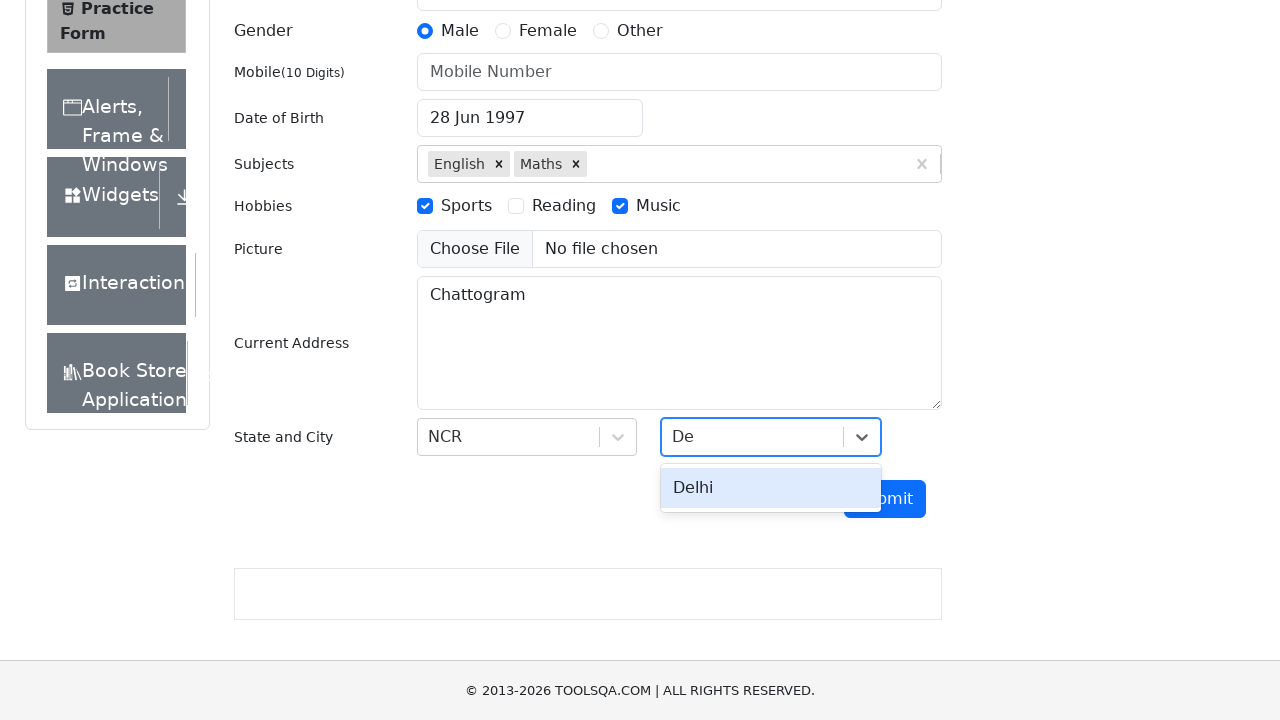

Pressed Enter to select Delhi city
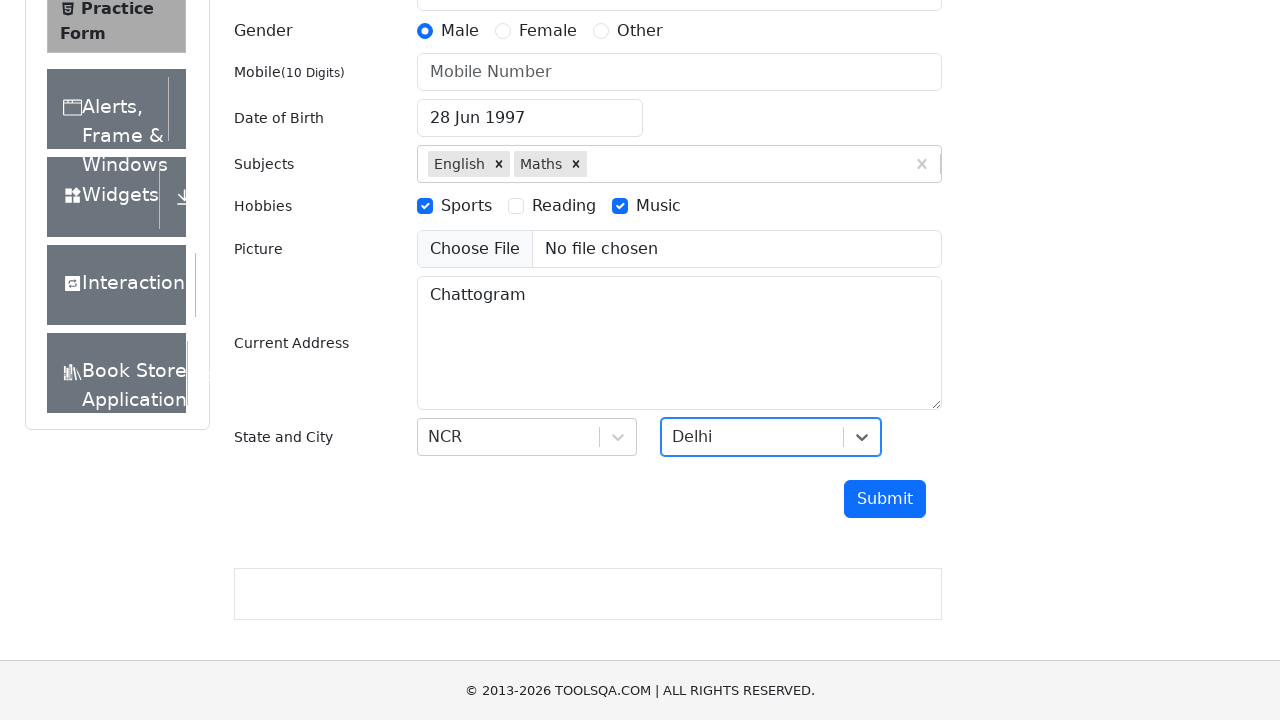

Clicked Submit button to submit form without mobile number at (885, 499) on #submit
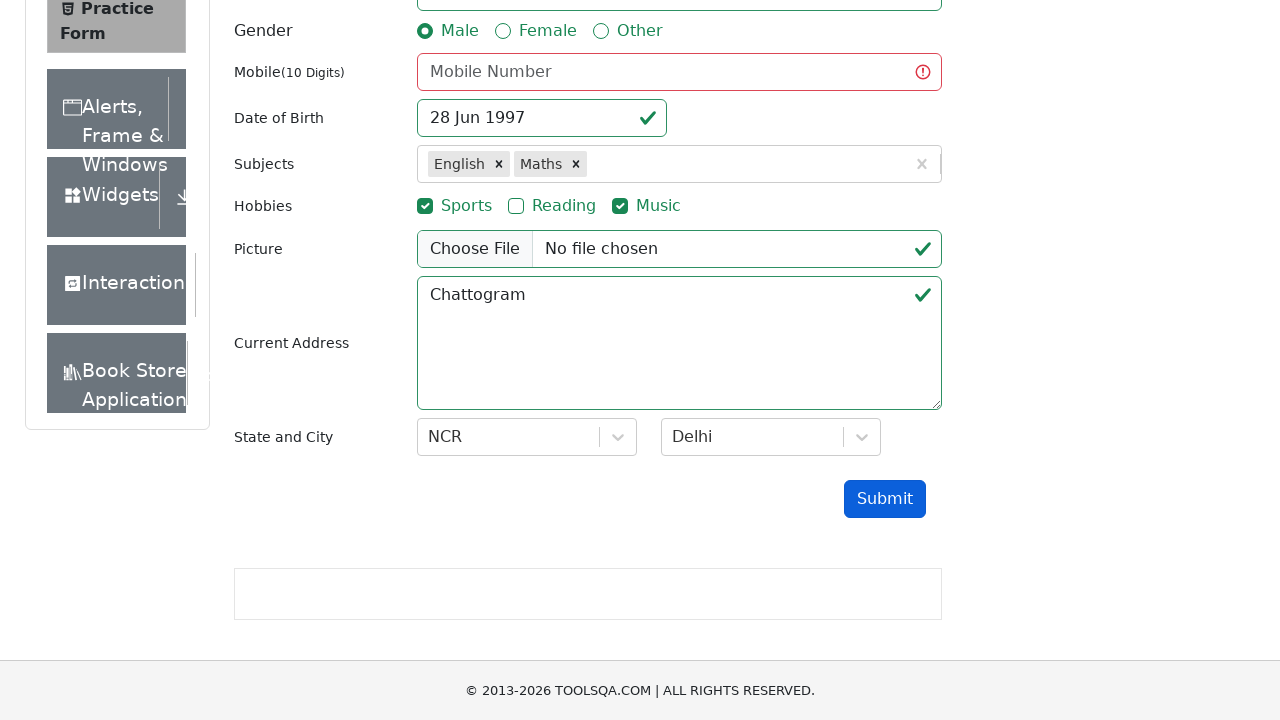

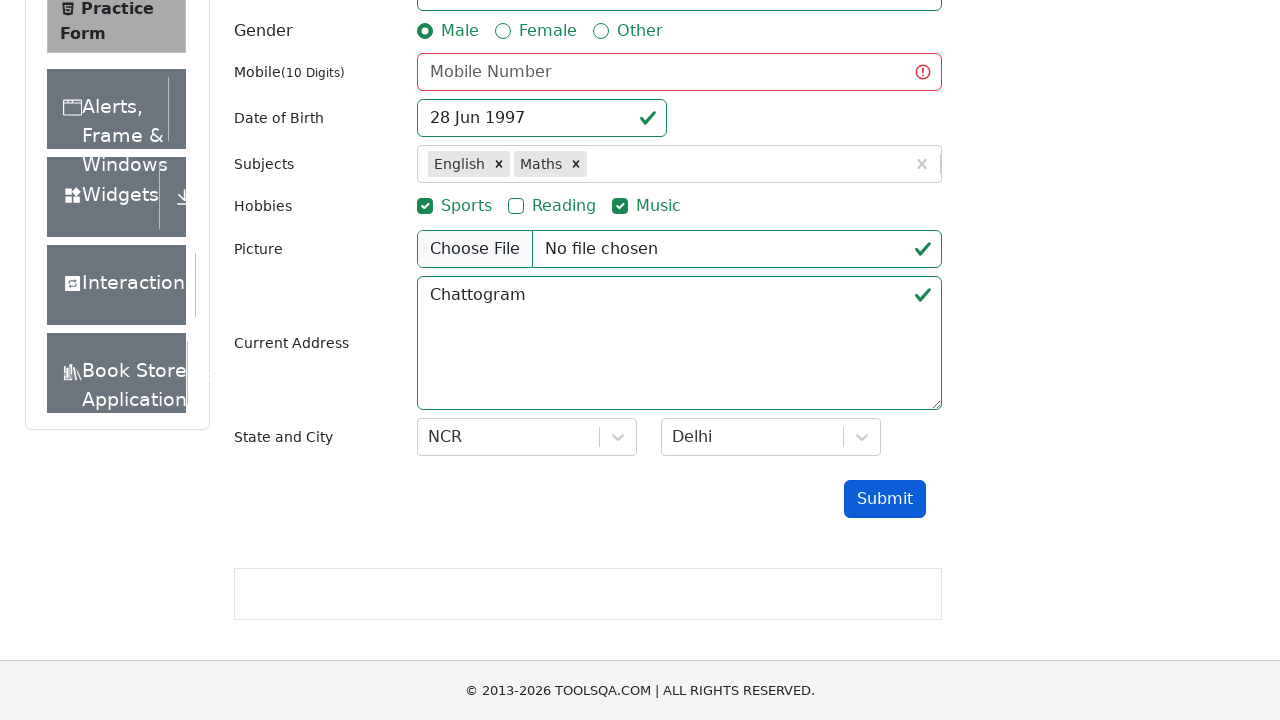